Tests JavaScript console events by clicking various buttons that trigger console logs, errors, and exceptions

Starting URL: https://www.selenium.dev/selenium/web/bidi/logEntryAdded.html

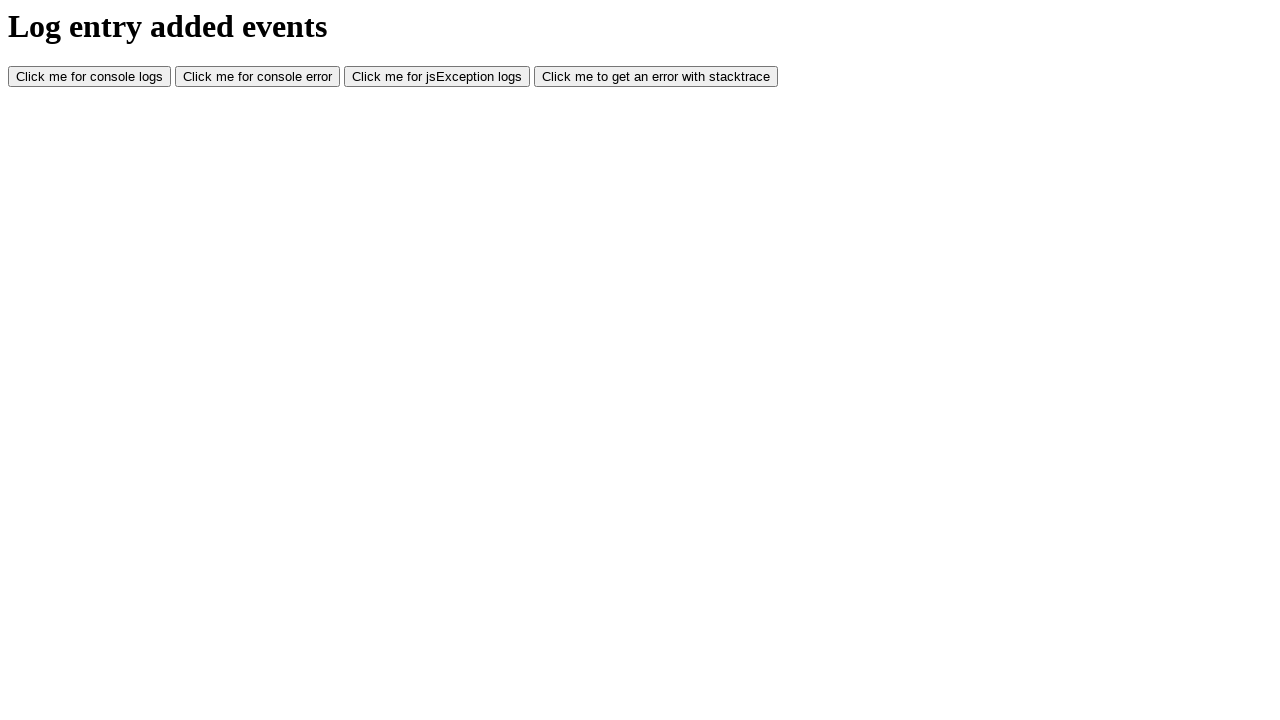

Clicked console log button to trigger console.log event at (90, 77) on #consoleLog
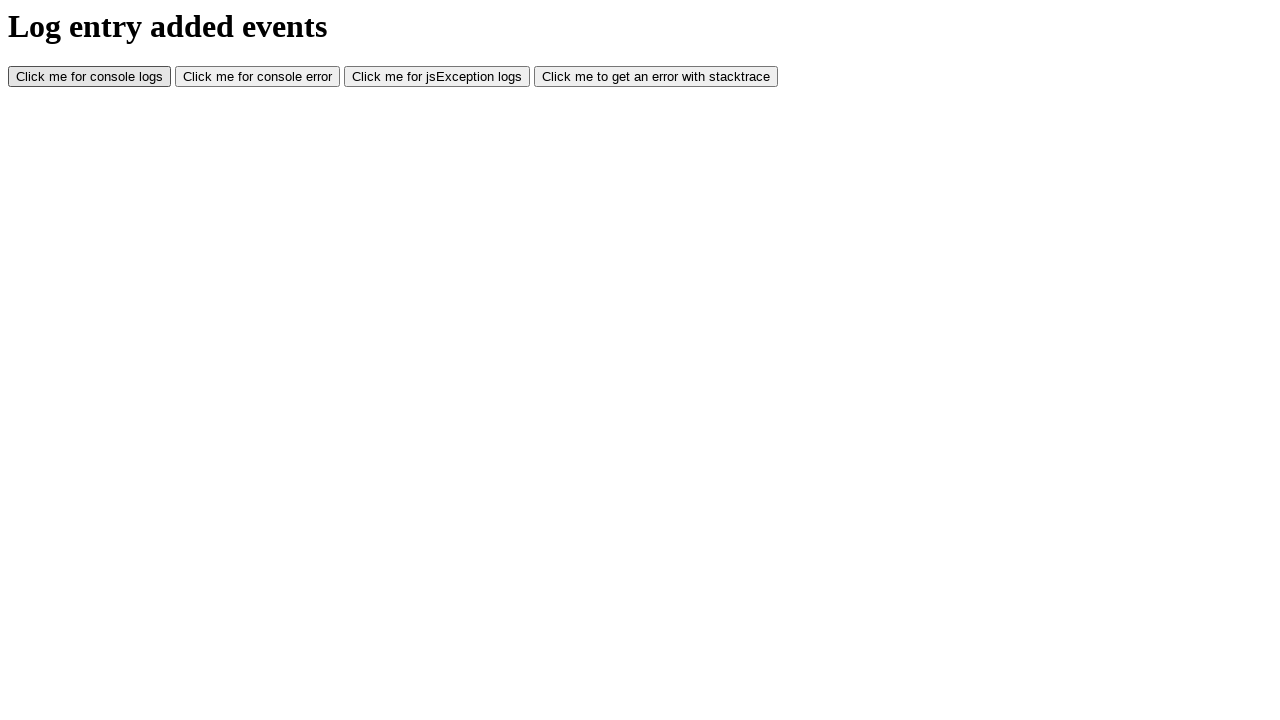

Clicked console error button to trigger console.error event at (258, 77) on #consoleError
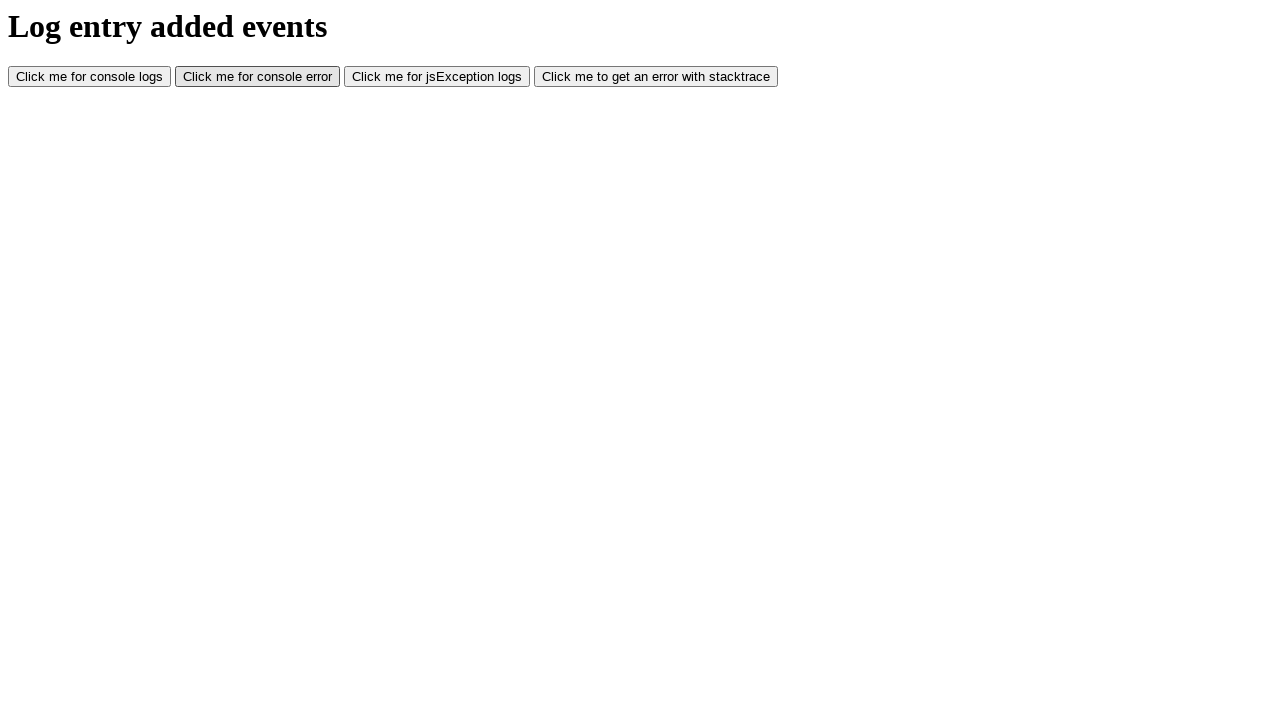

Clicked JS exception button to trigger JavaScript exception at (437, 77) on #jsException
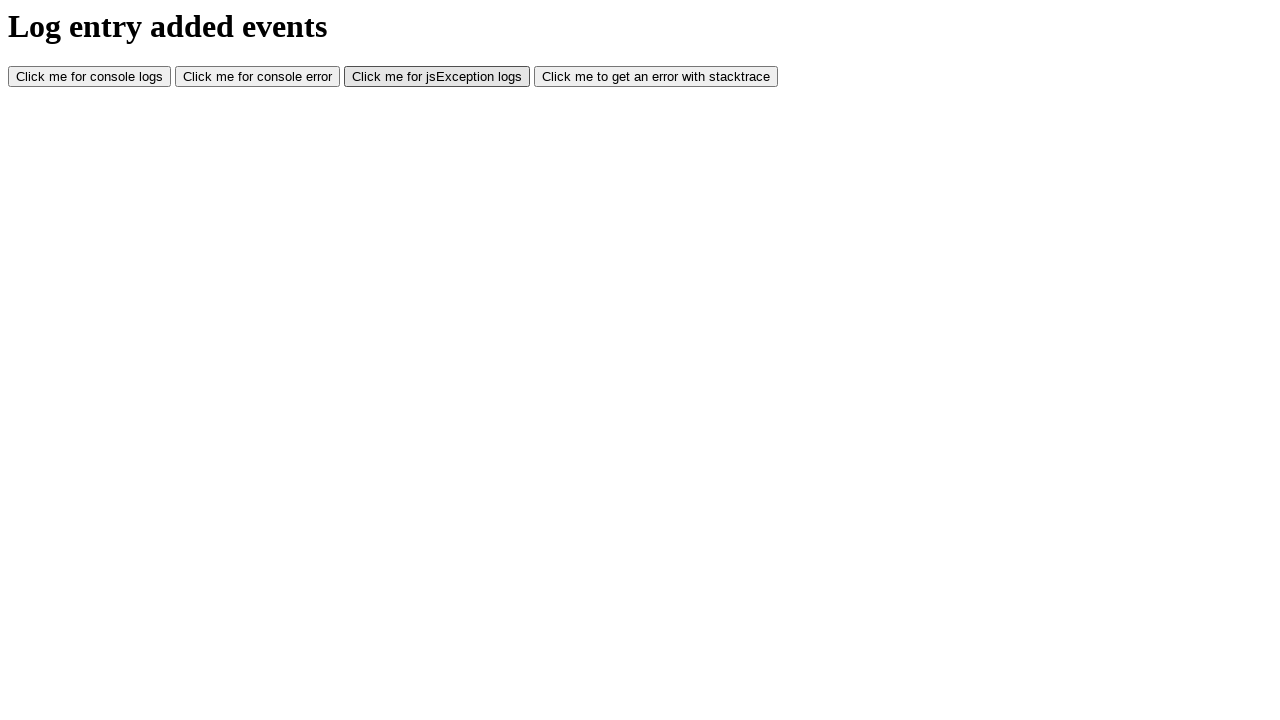

Clicked log with stacktrace button to trigger console log with stack trace at (656, 77) on #logWithStacktrace
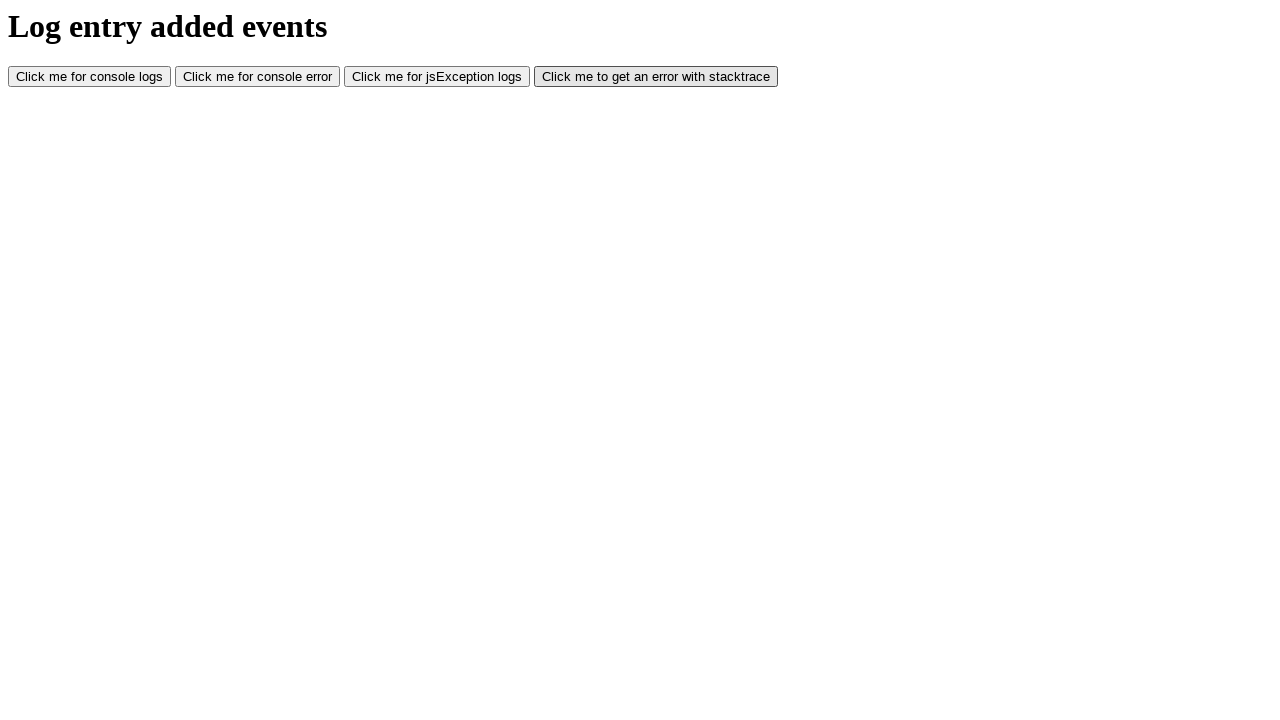

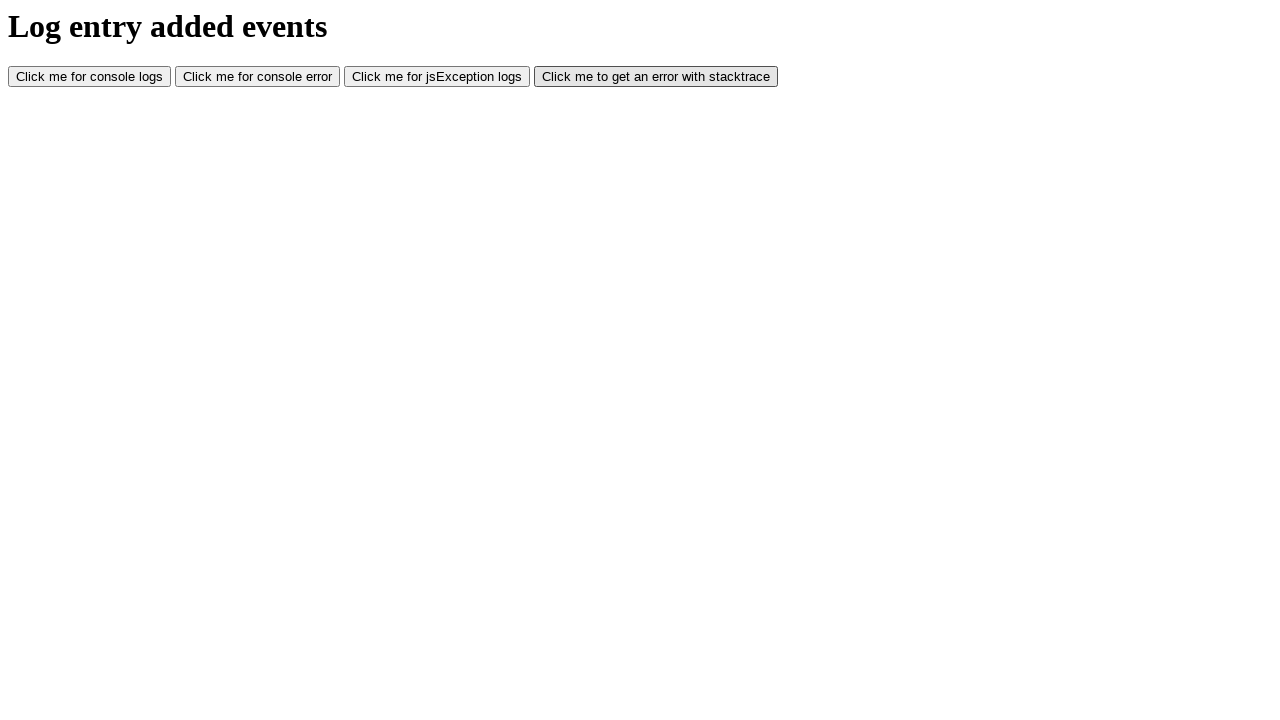